Locates the "Find Your Hotel" button on the Priceline homepage and modifies its text color to red using JavaScript execution.

Starting URL: https://www.priceline.com/

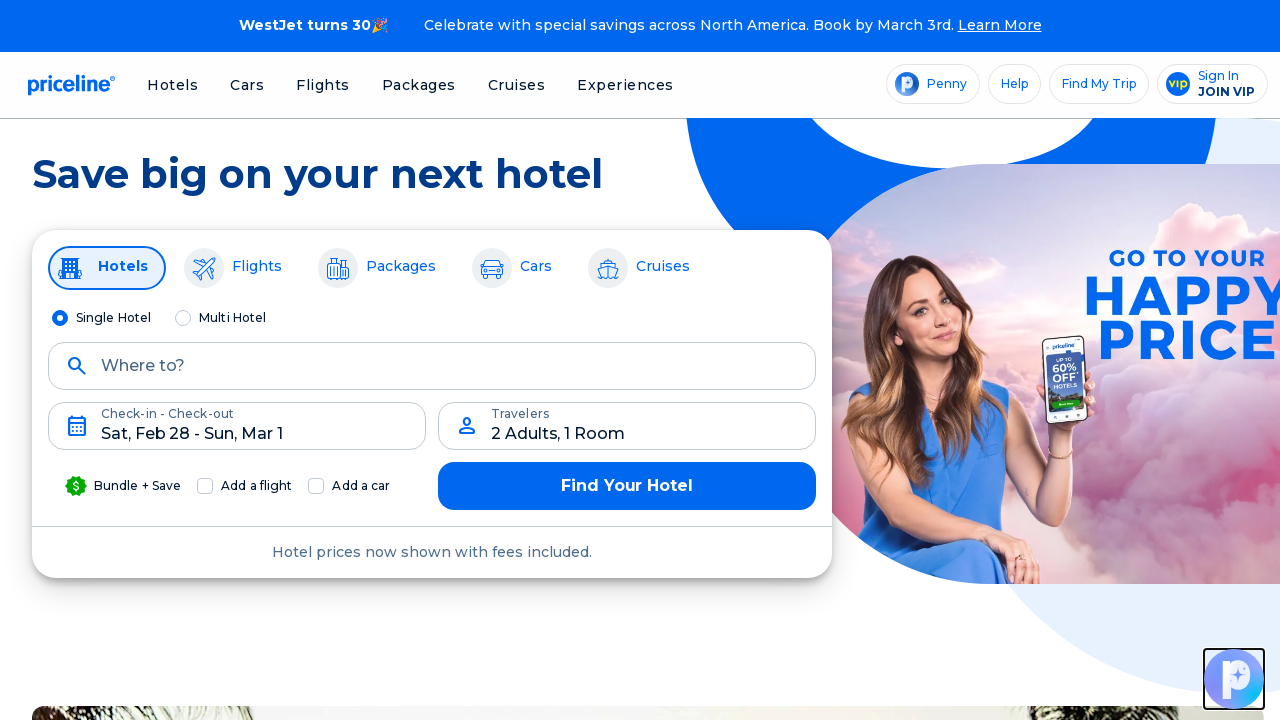

Located and waited for 'Find Your Hotel' button to become visible
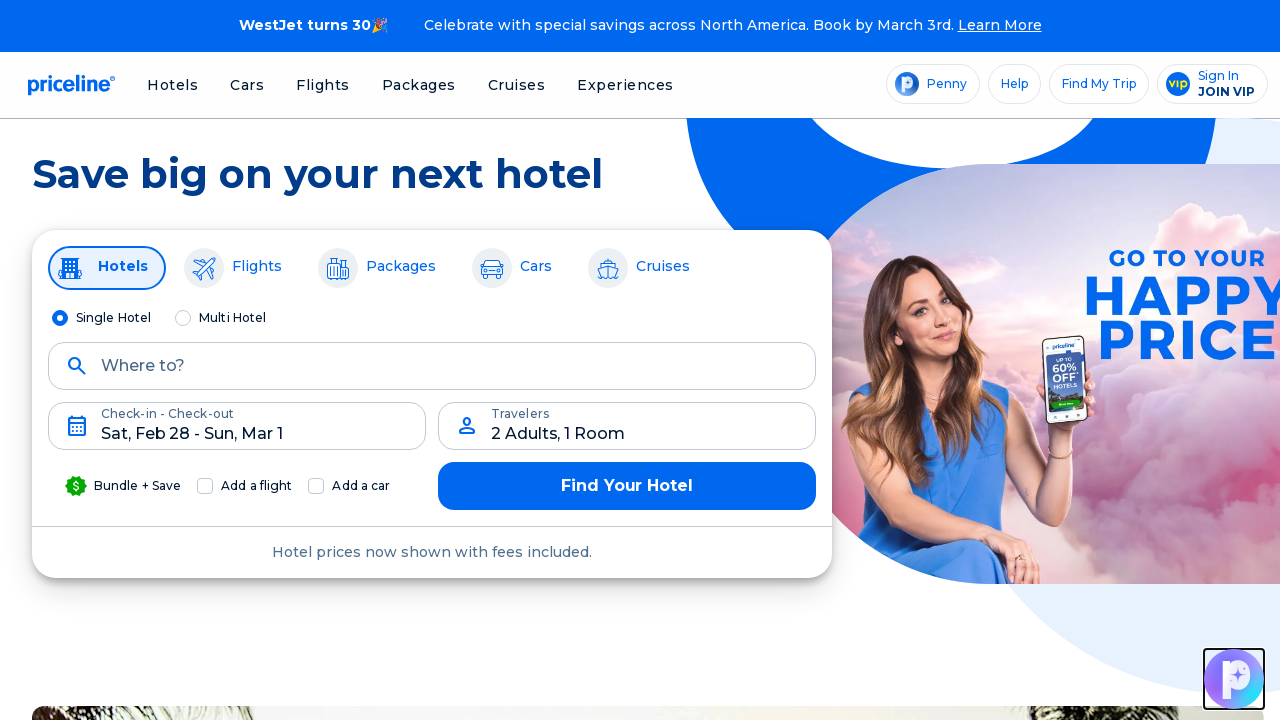

Changed 'Find Your Hotel' button text color to red using JavaScript
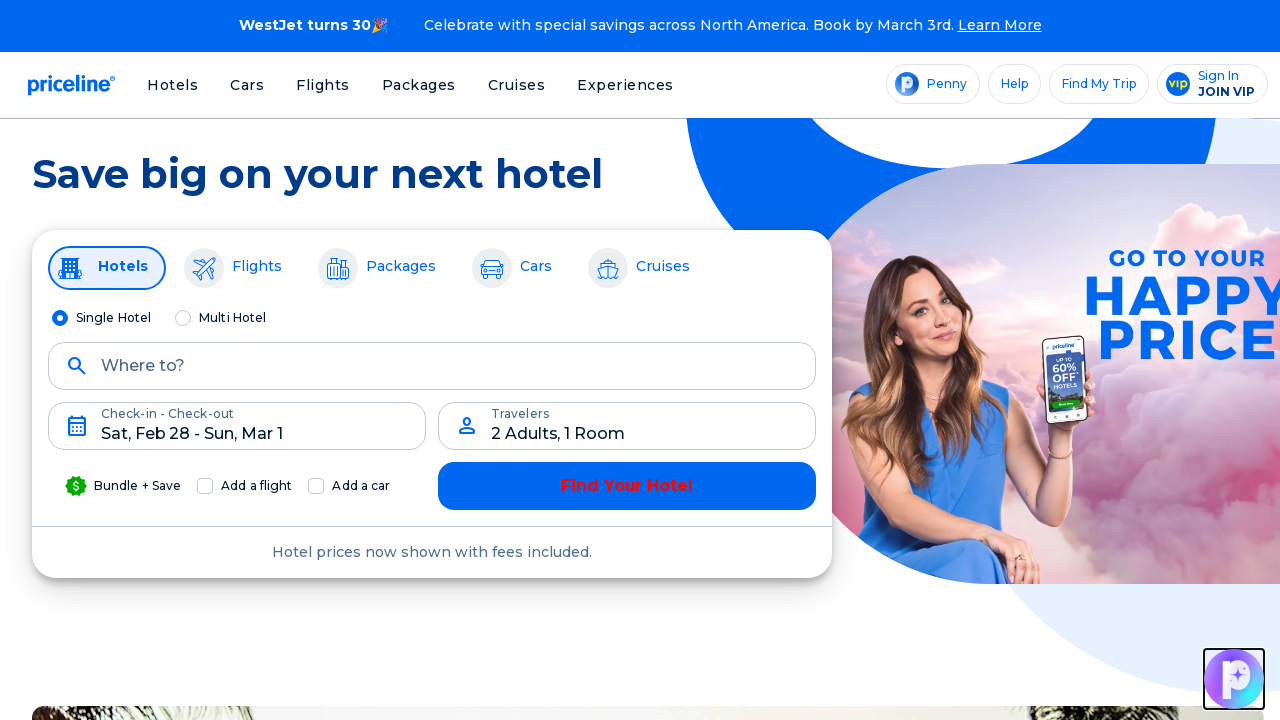

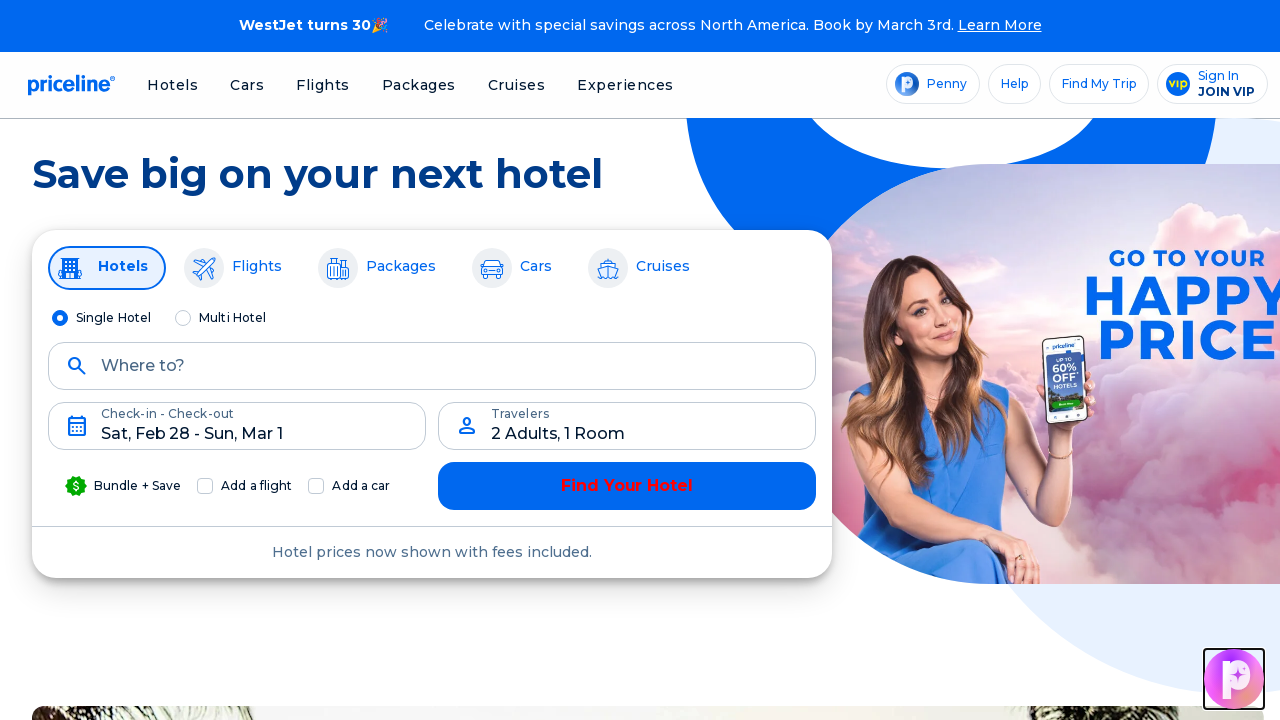